Tests dynamic loading with explicit waits - clicks start button, waits for loading indicator to appear then disappear, and verifies the finish message is displayed.

Starting URL: http://the-internet.herokuapp.com/dynamic_loading/1

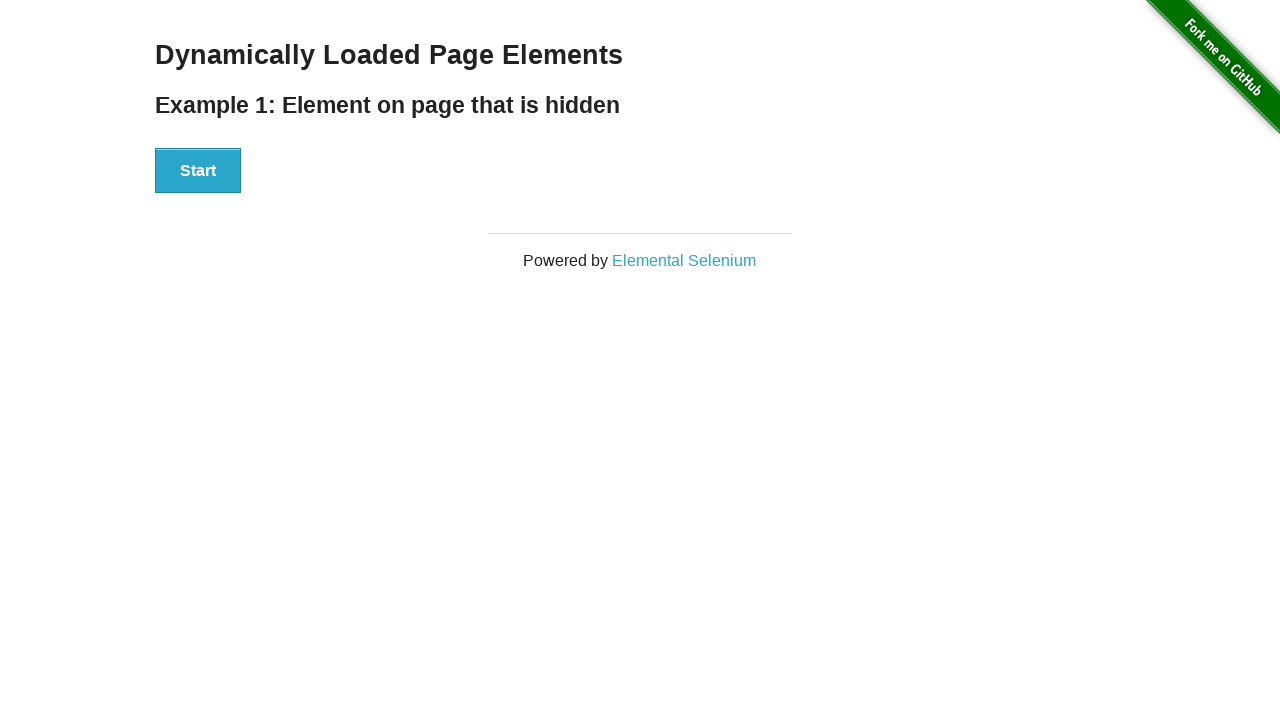

Start button became visible
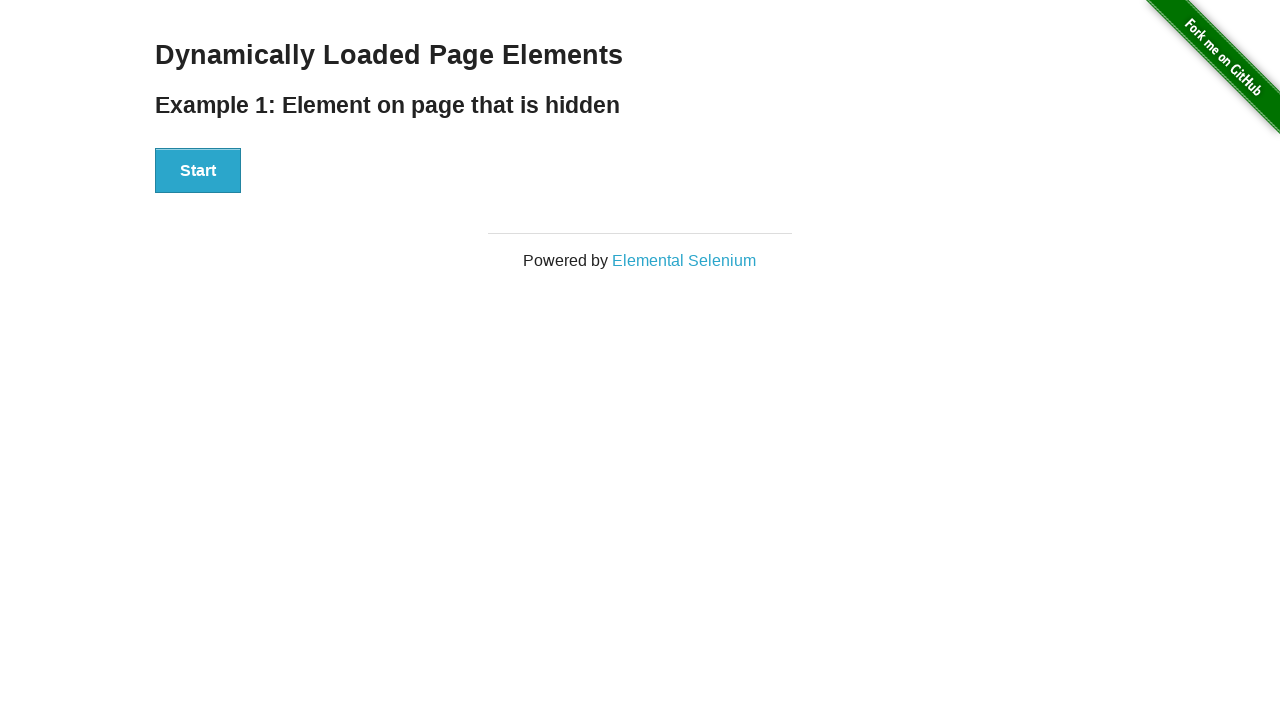

Clicked start button to initiate dynamic loading at (198, 171) on button
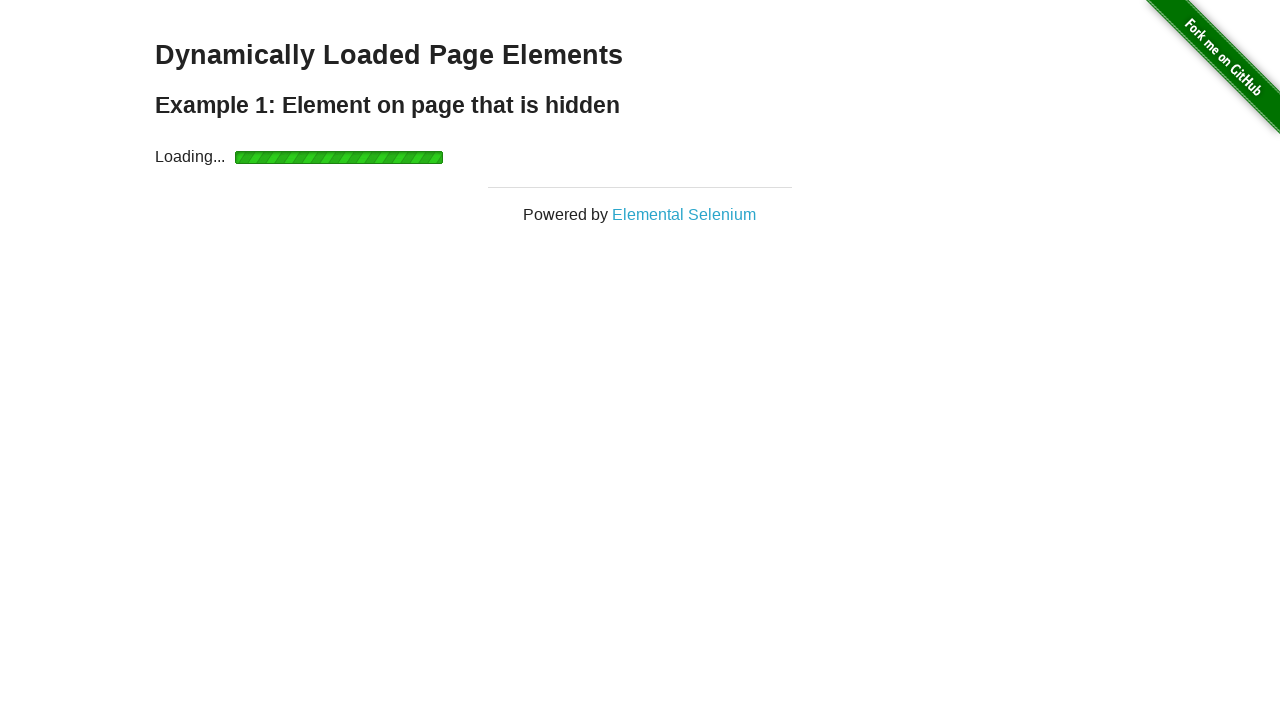

Start button became hidden
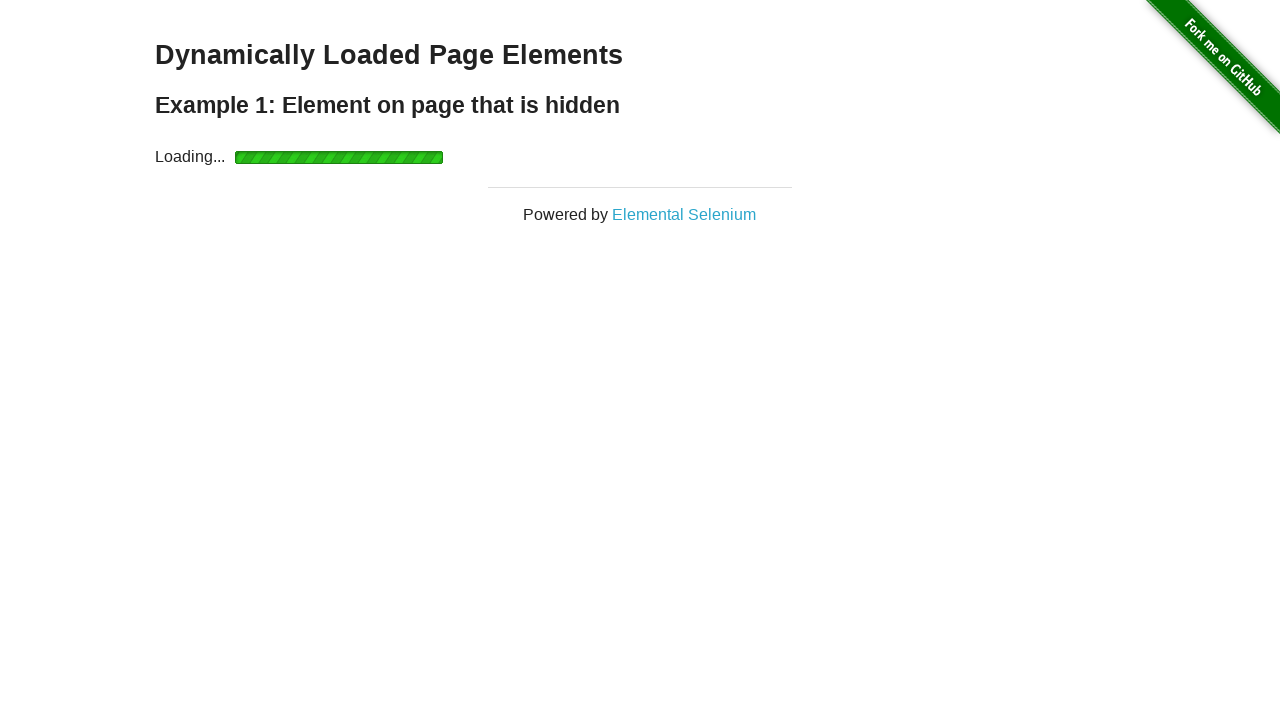

Loading indicator appeared
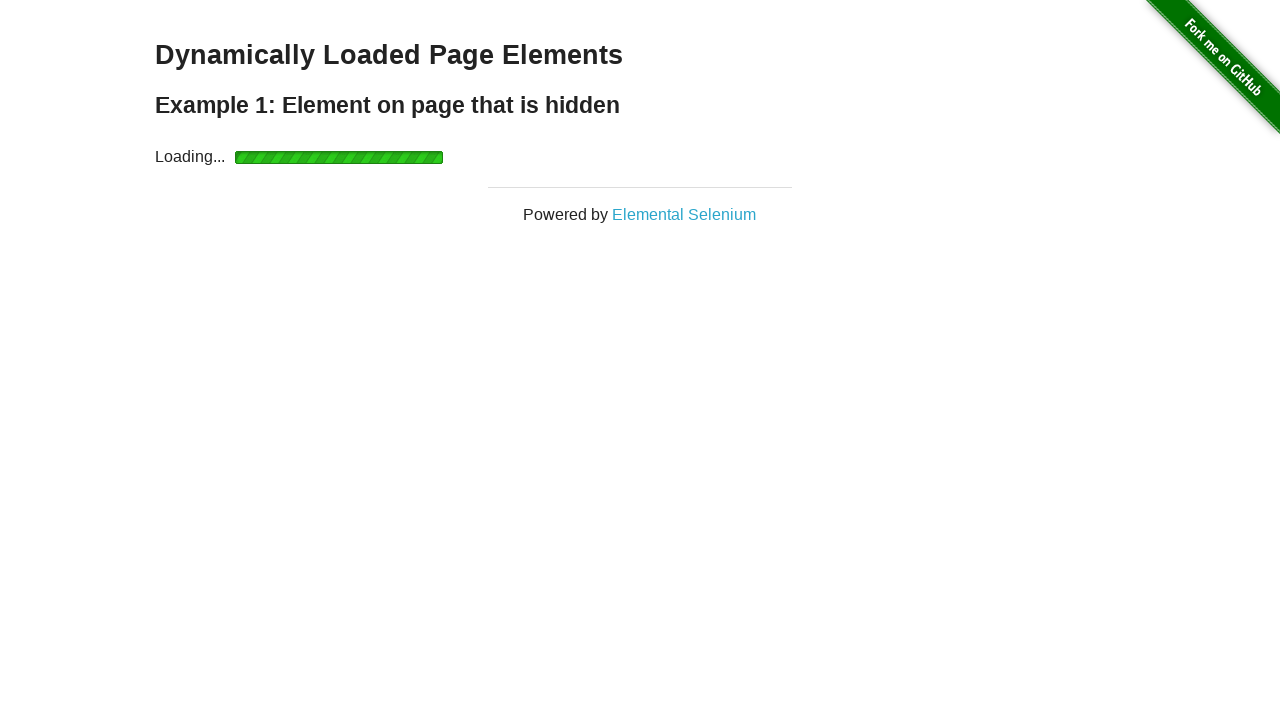

Loading indicator disappeared
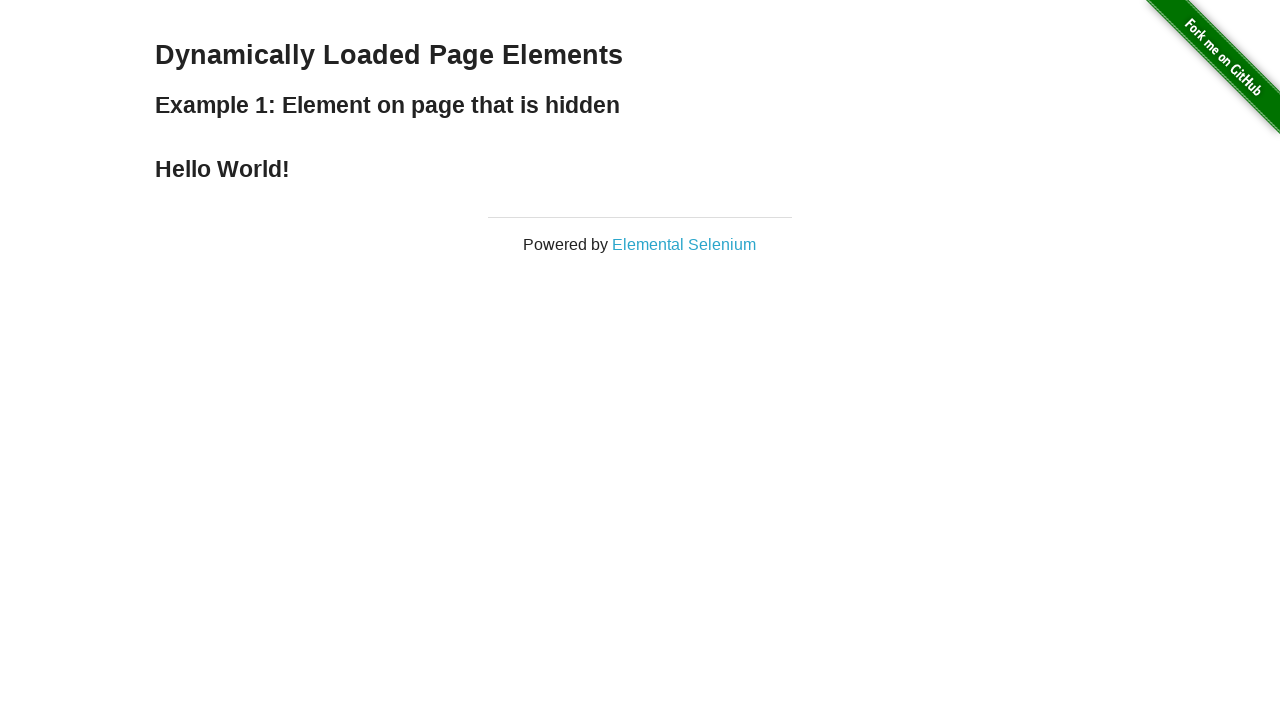

Finish message displayed - dynamic loading completed successfully
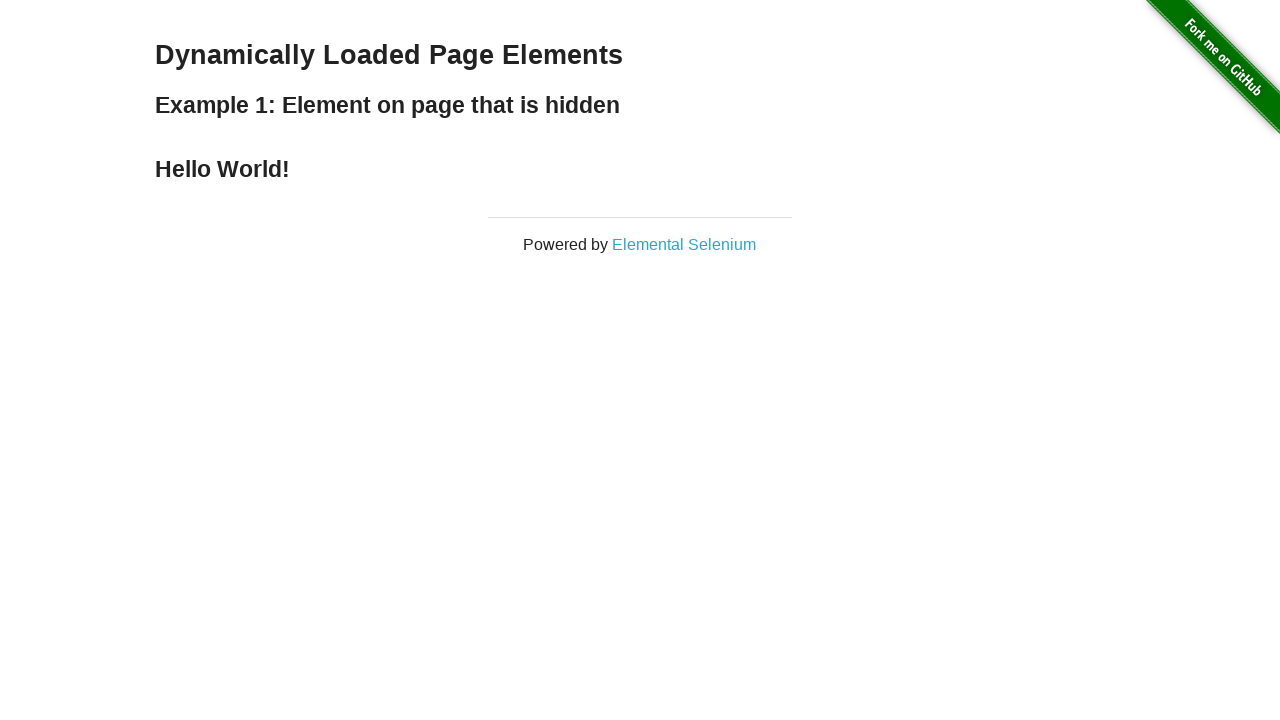

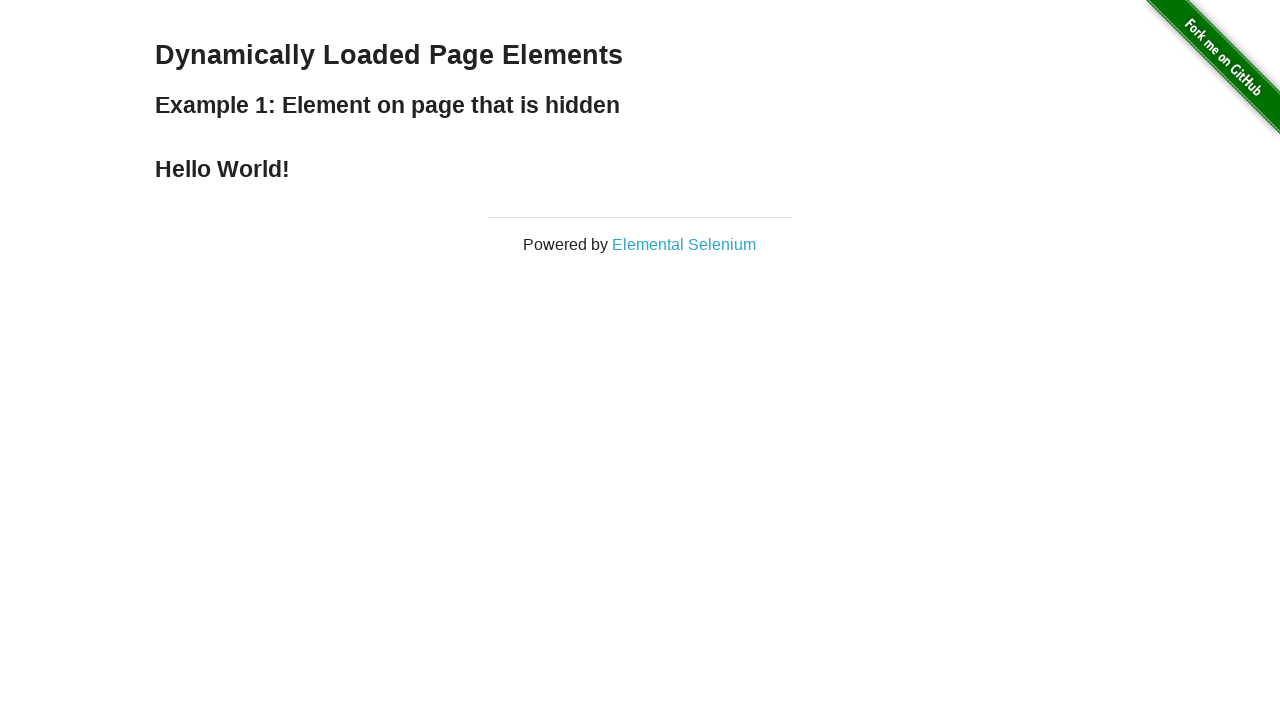